Navigates to a page, calculates a mathematical value to find and click a specific link, then fills out a form with personal information and submits it.

Starting URL: http://suninjuly.github.io/find_link_text

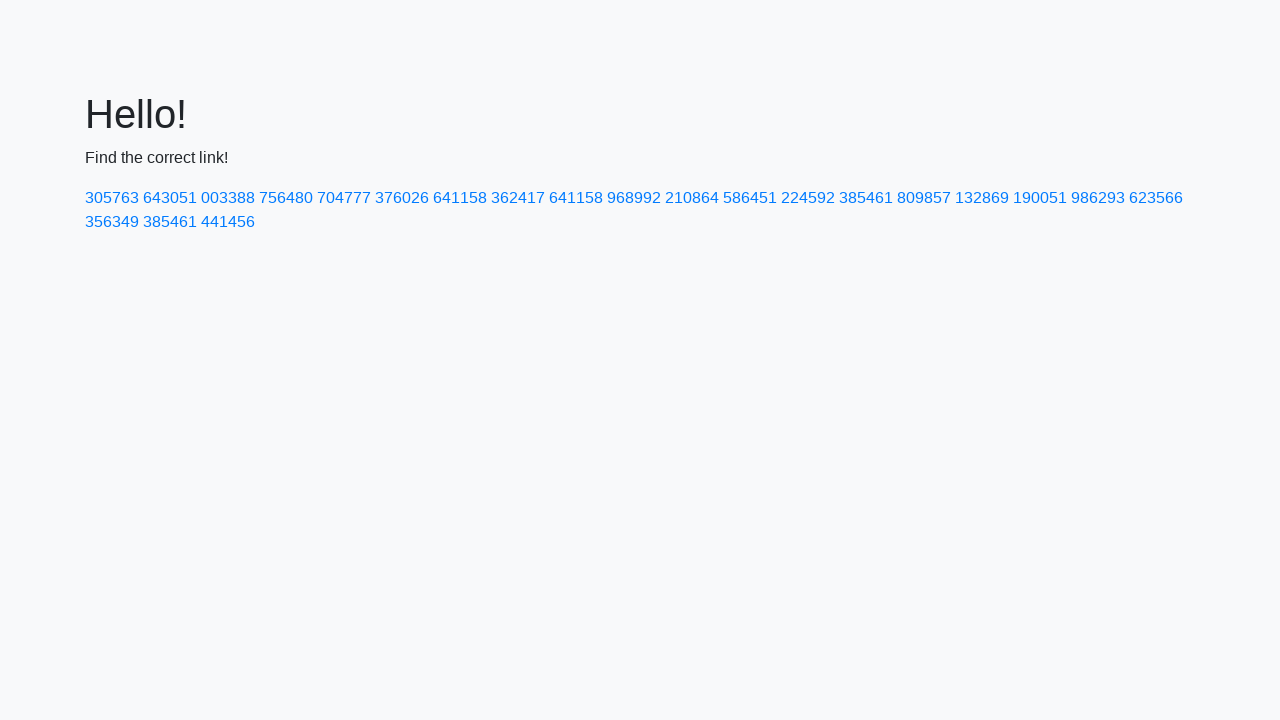

Calculated link text value: 224592
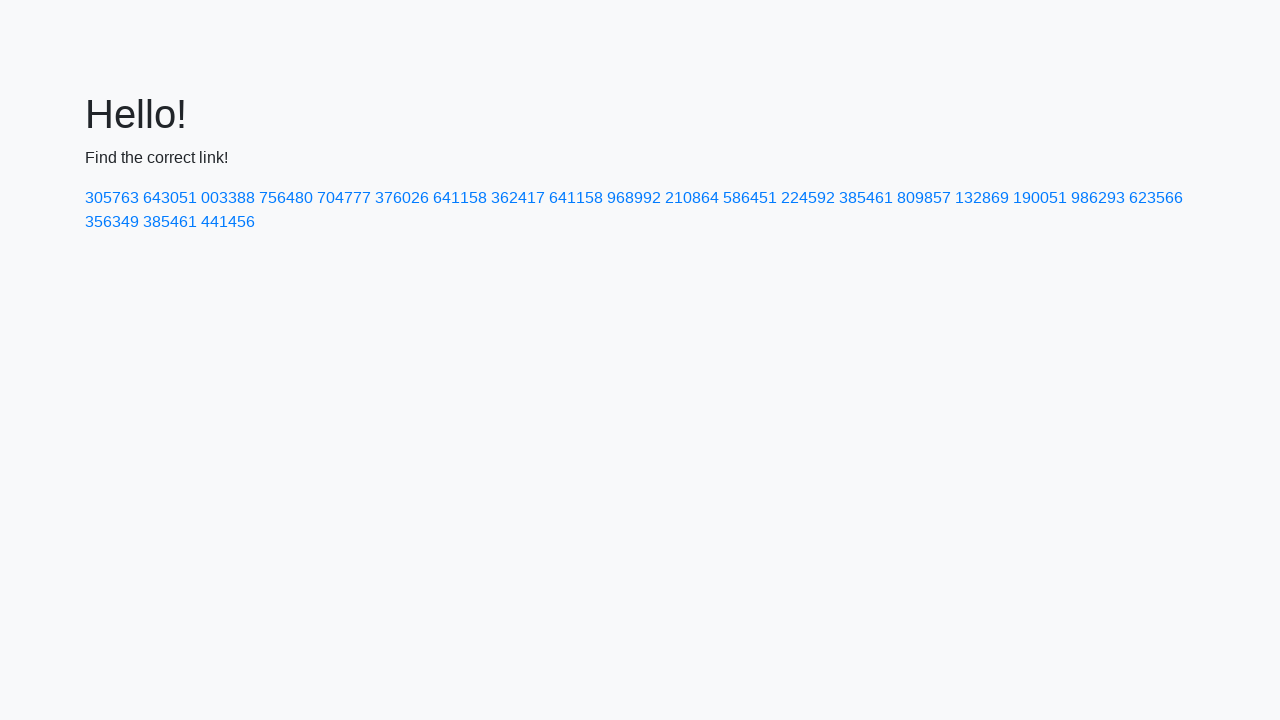

Clicked link with text '224592' at (808, 198) on a:has-text('224592')
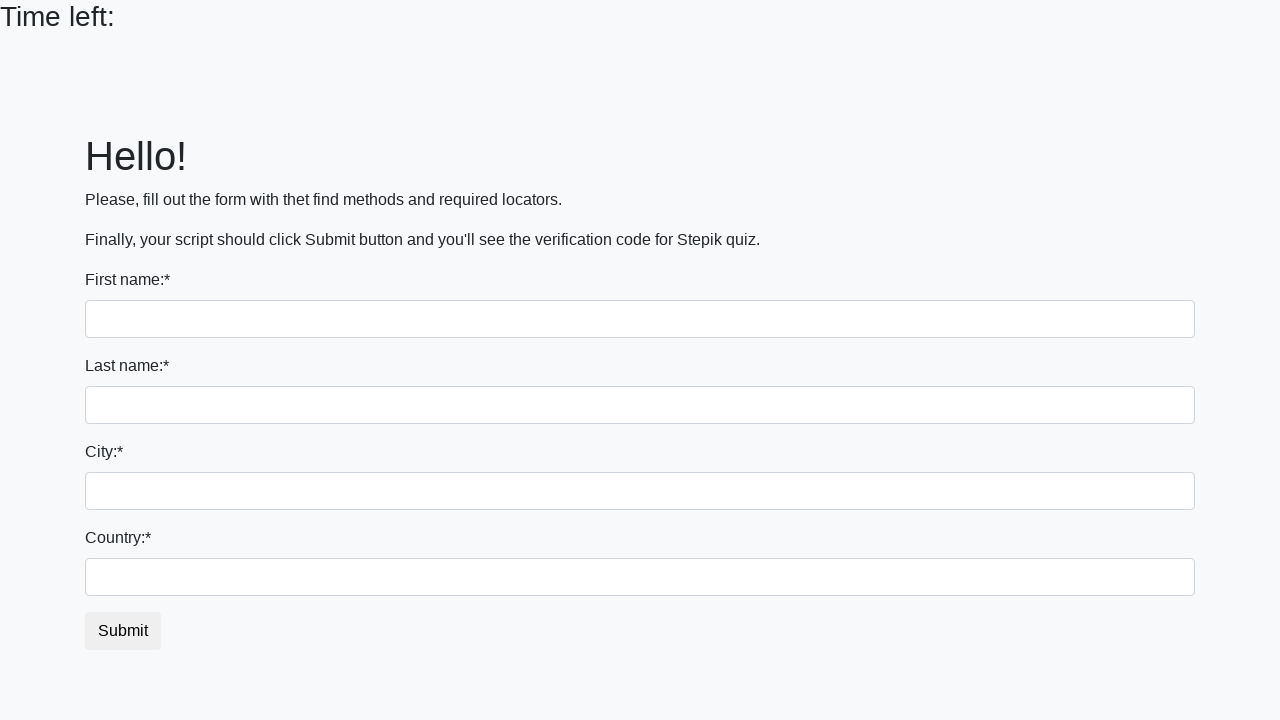

Filled first name field with 'Ivan' on input
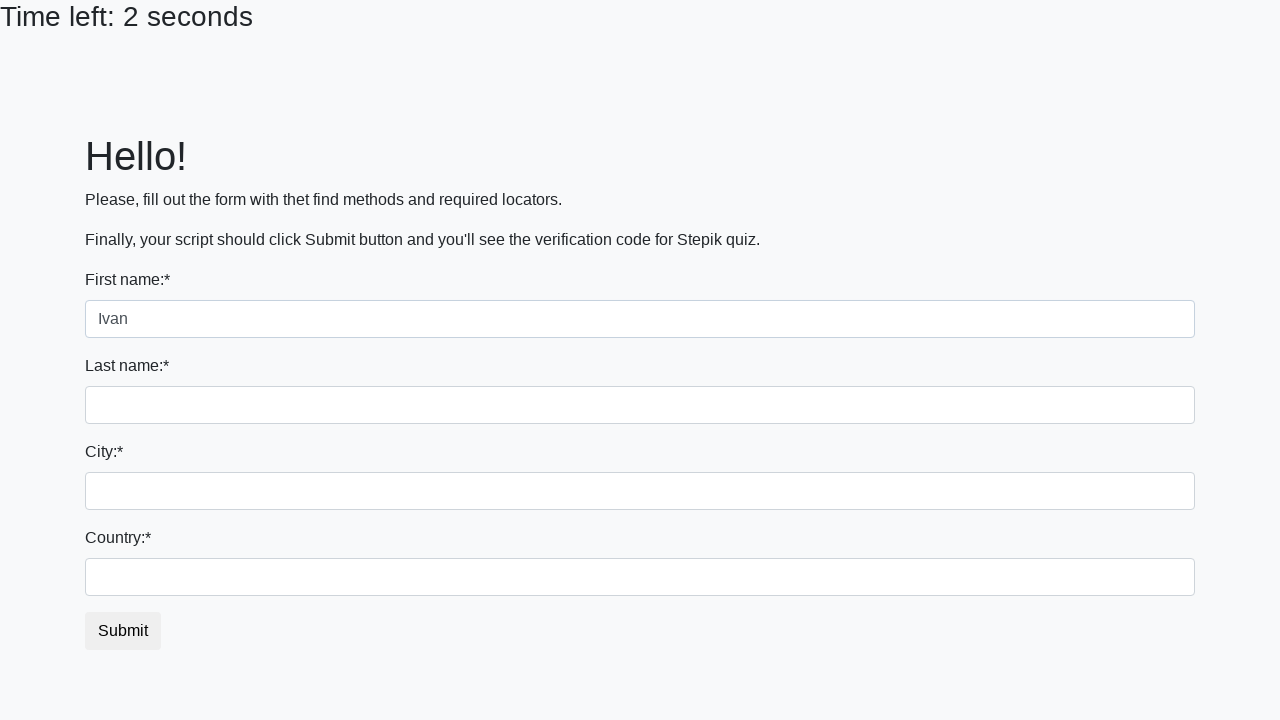

Filled last name field with 'Petrov' on input[name='last_name']
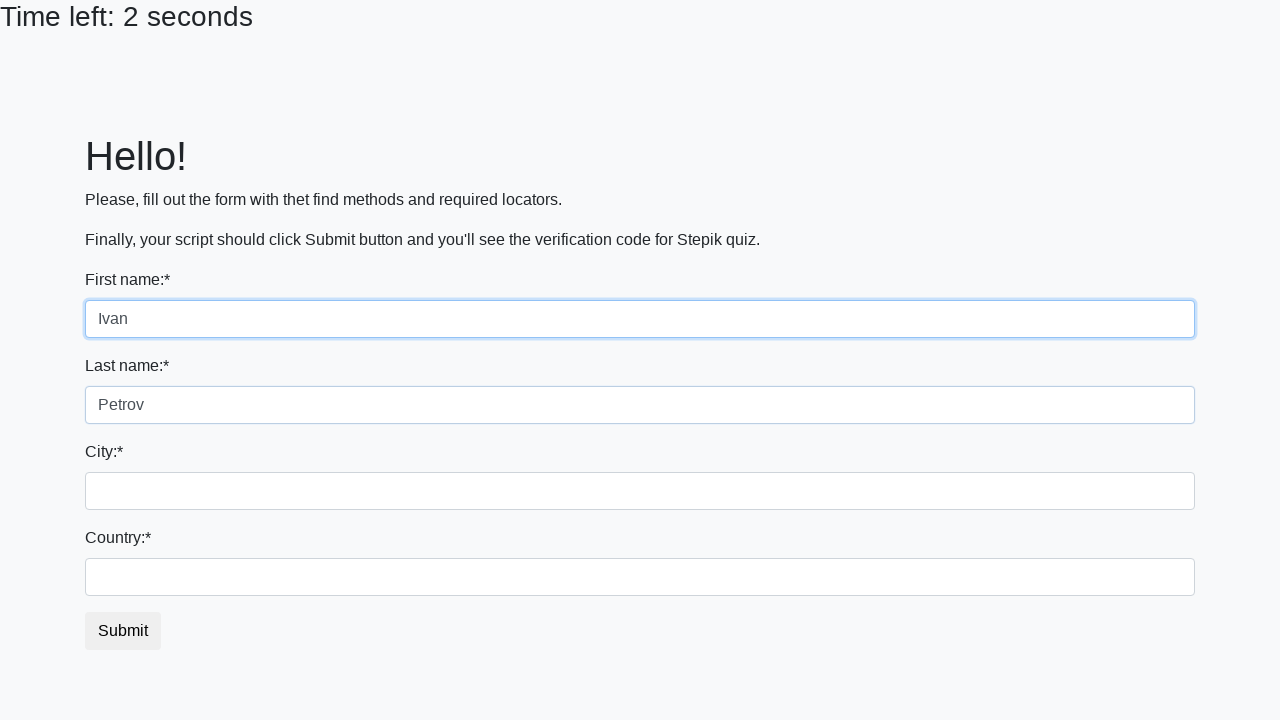

Filled city field with 'Smolensk' on .city
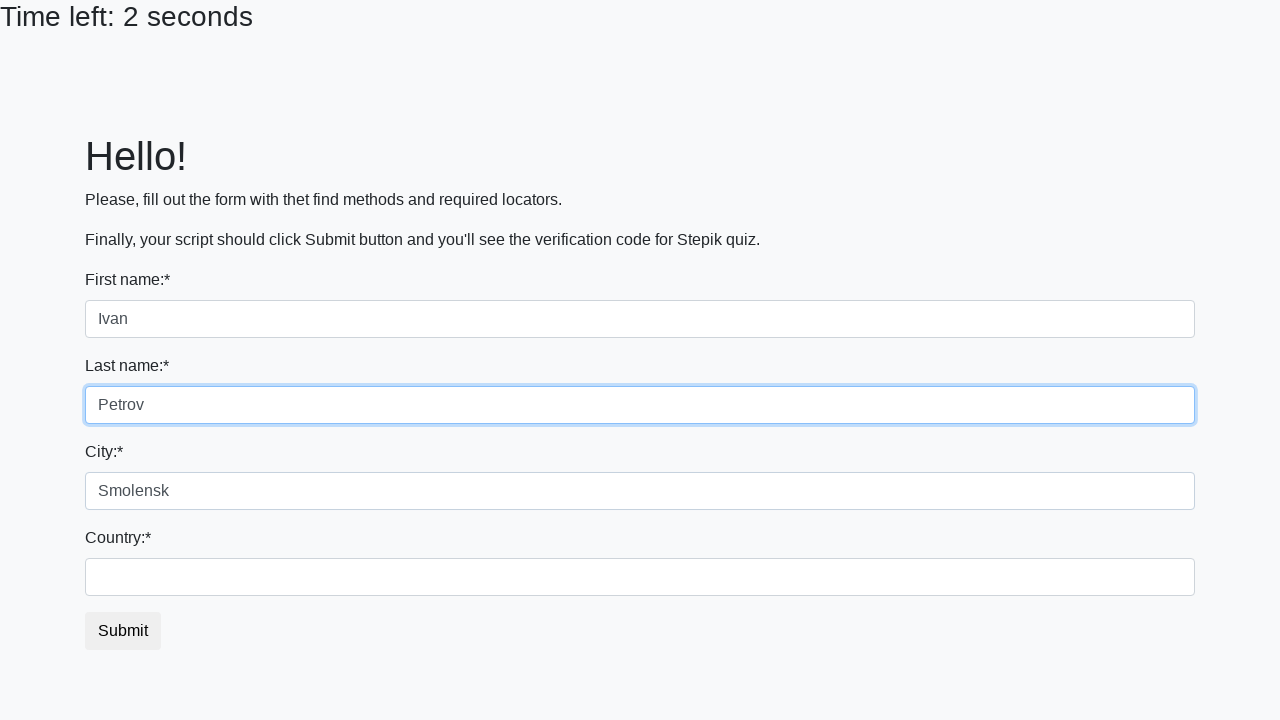

Filled country field with 'Russia' on #country
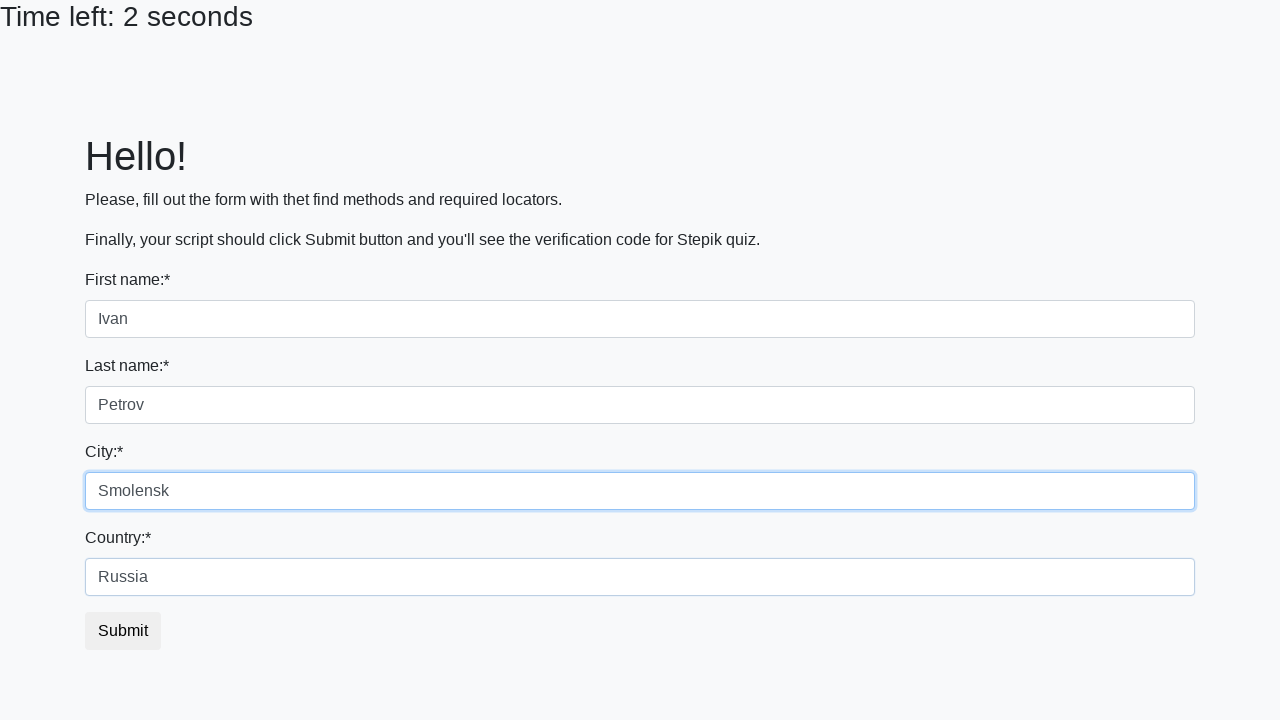

Clicked submit button to submit form at (123, 631) on button.btn
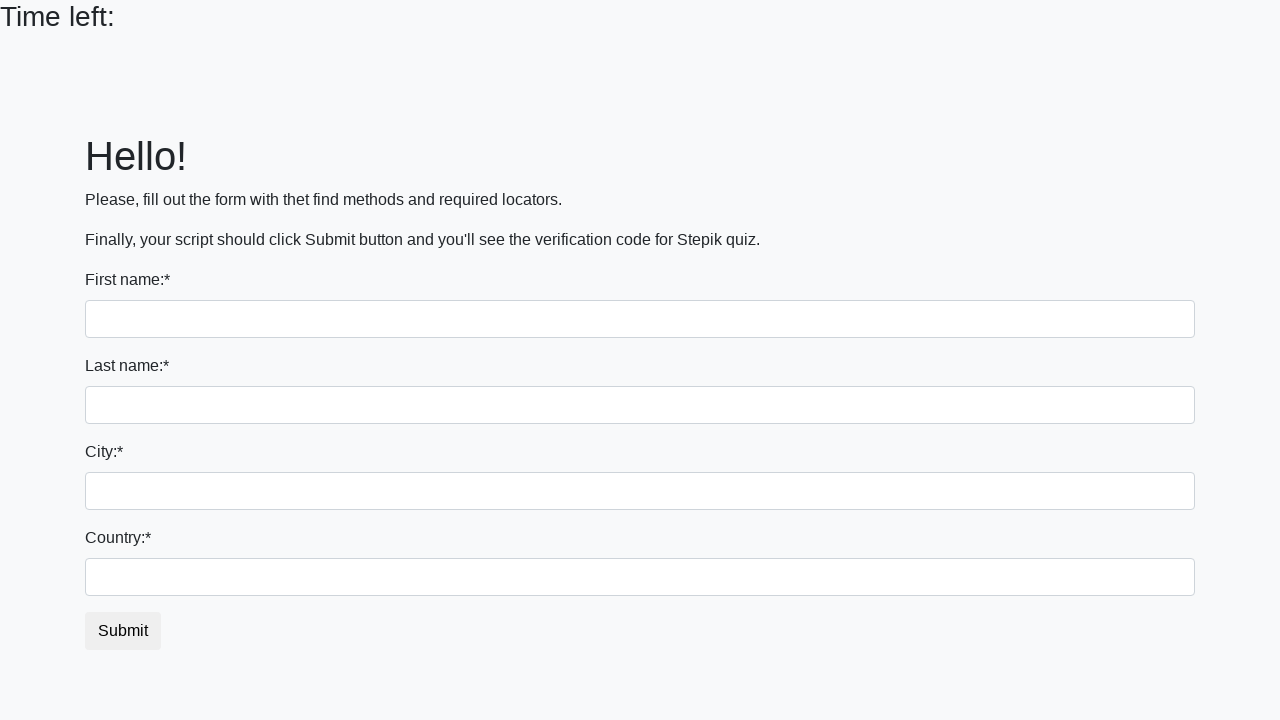

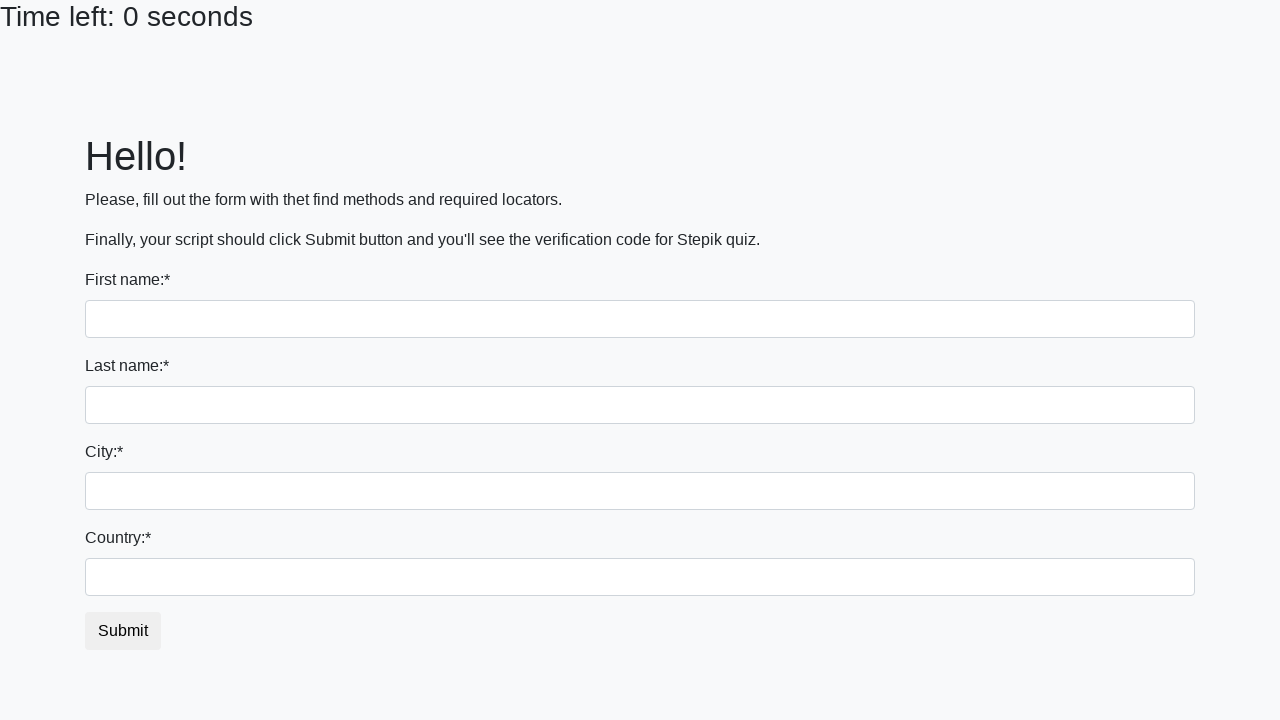